Navigates through a paginated table of vegetables to find and retrieve the price of Apple by clicking through pages until found

Starting URL: https://rahulshettyacademy.com/seleniumPractise/#/offers

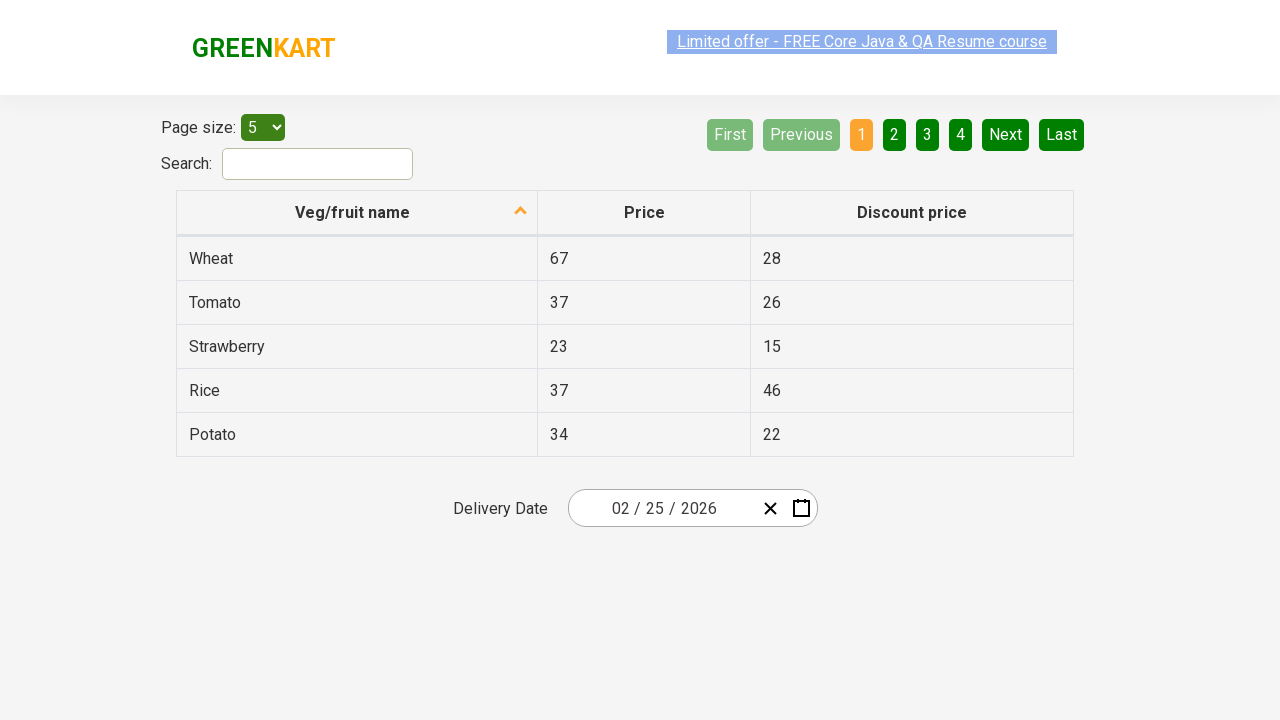

Retrieved all table cells from current page
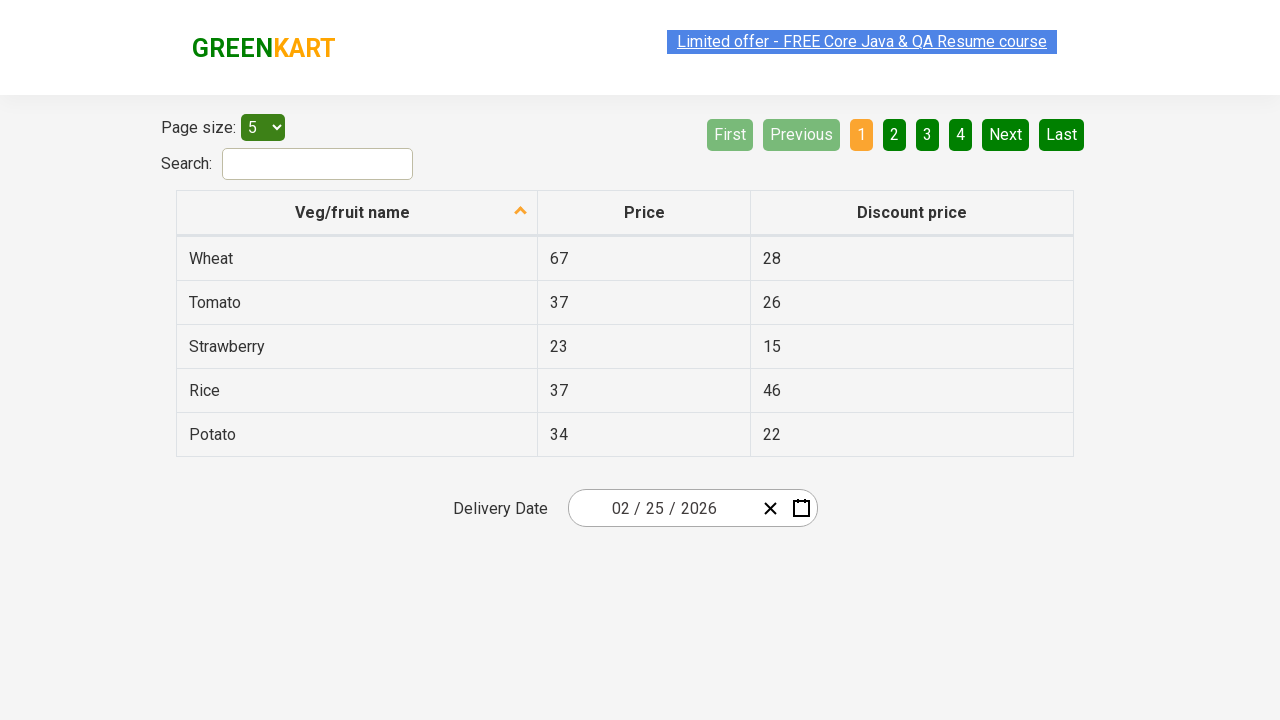

Clicked Next button to navigate to next page at (1006, 134) on [aria-label='Next']
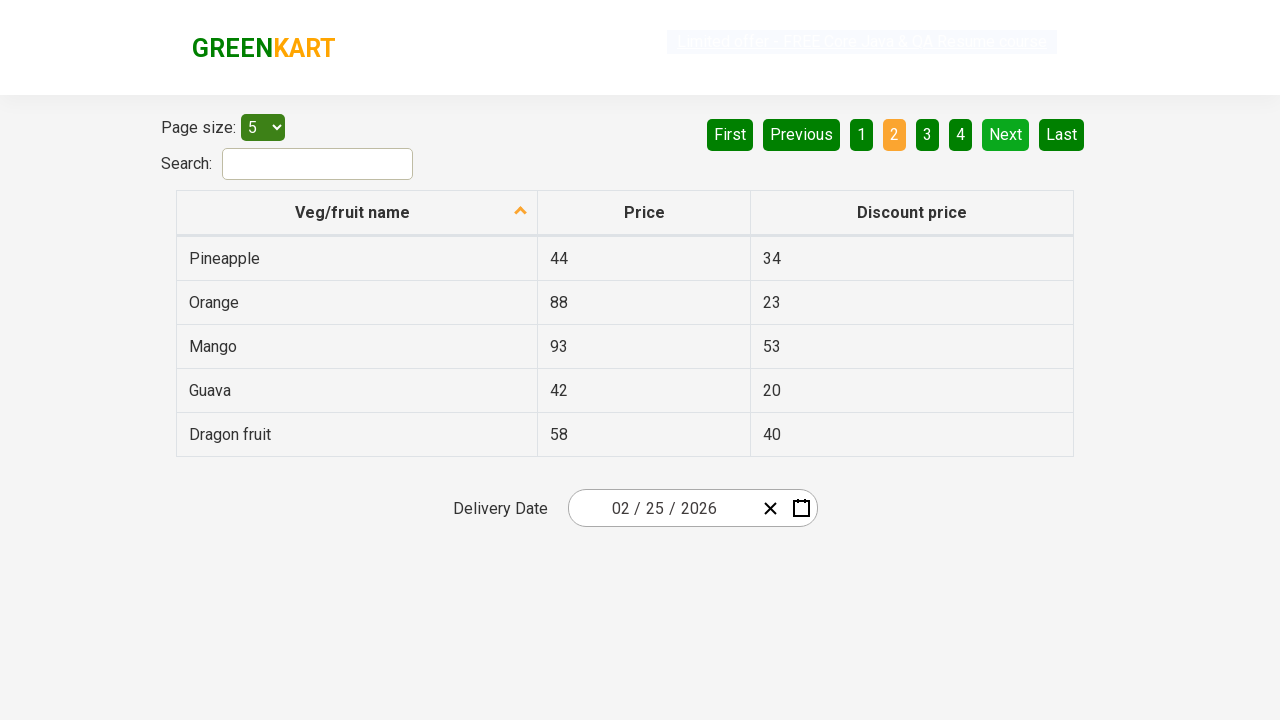

Retrieved all table cells from current page
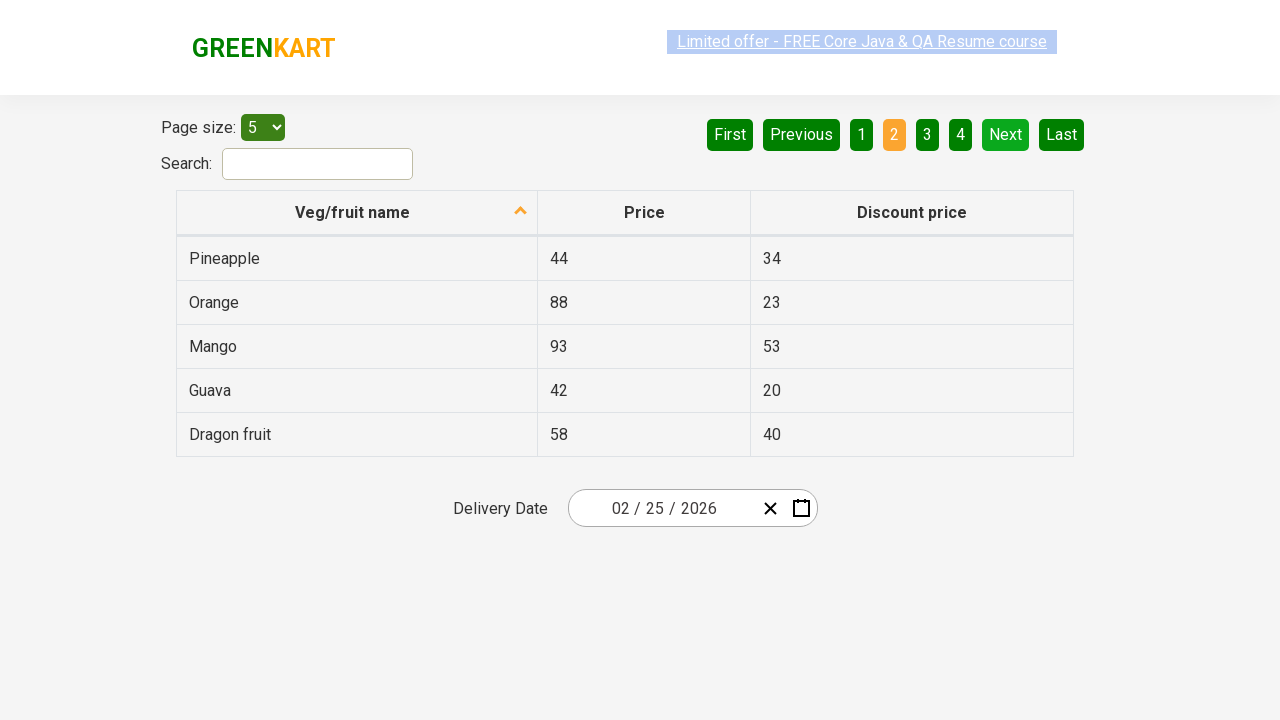

Clicked Next button to navigate to next page at (1006, 134) on [aria-label='Next']
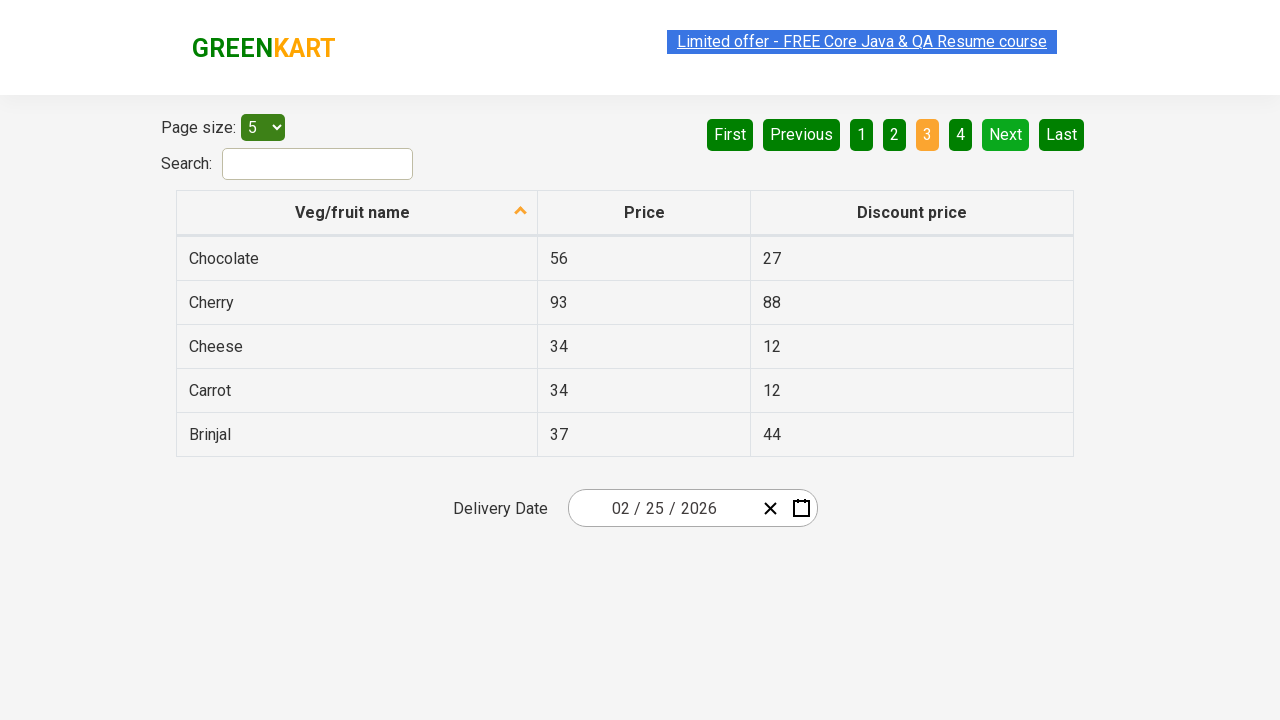

Retrieved all table cells from current page
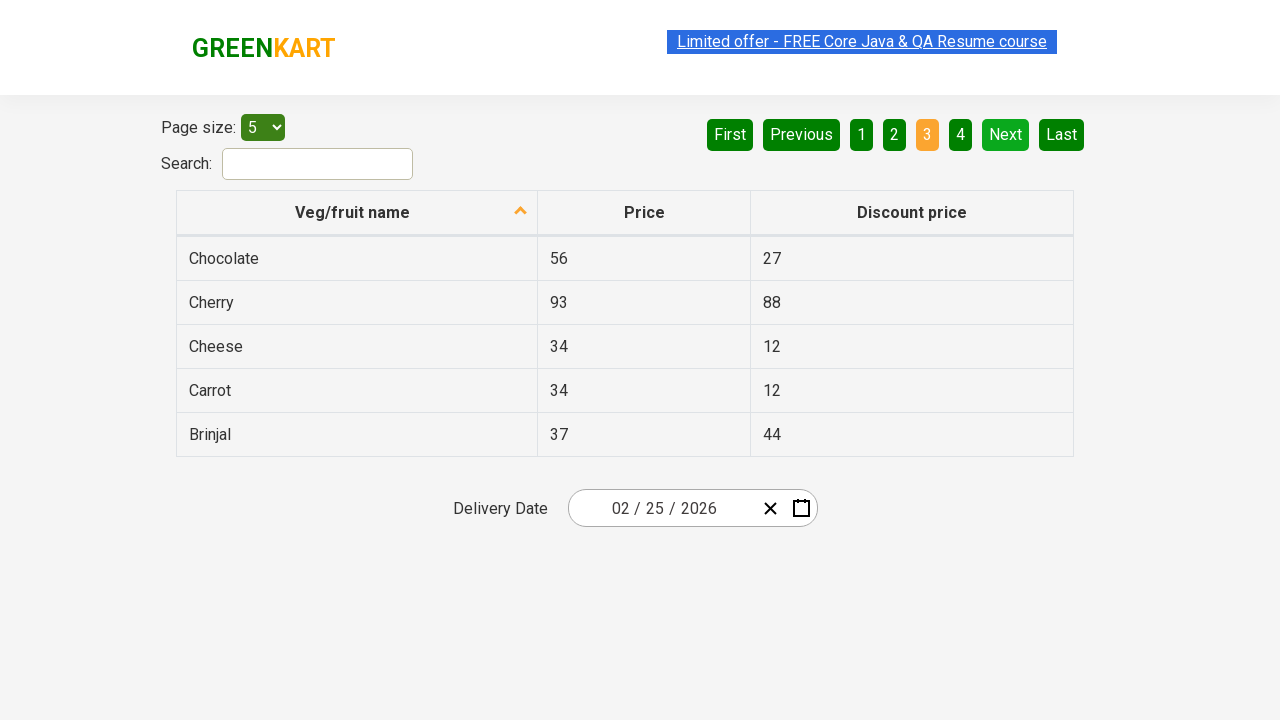

Clicked Next button to navigate to next page at (1006, 134) on [aria-label='Next']
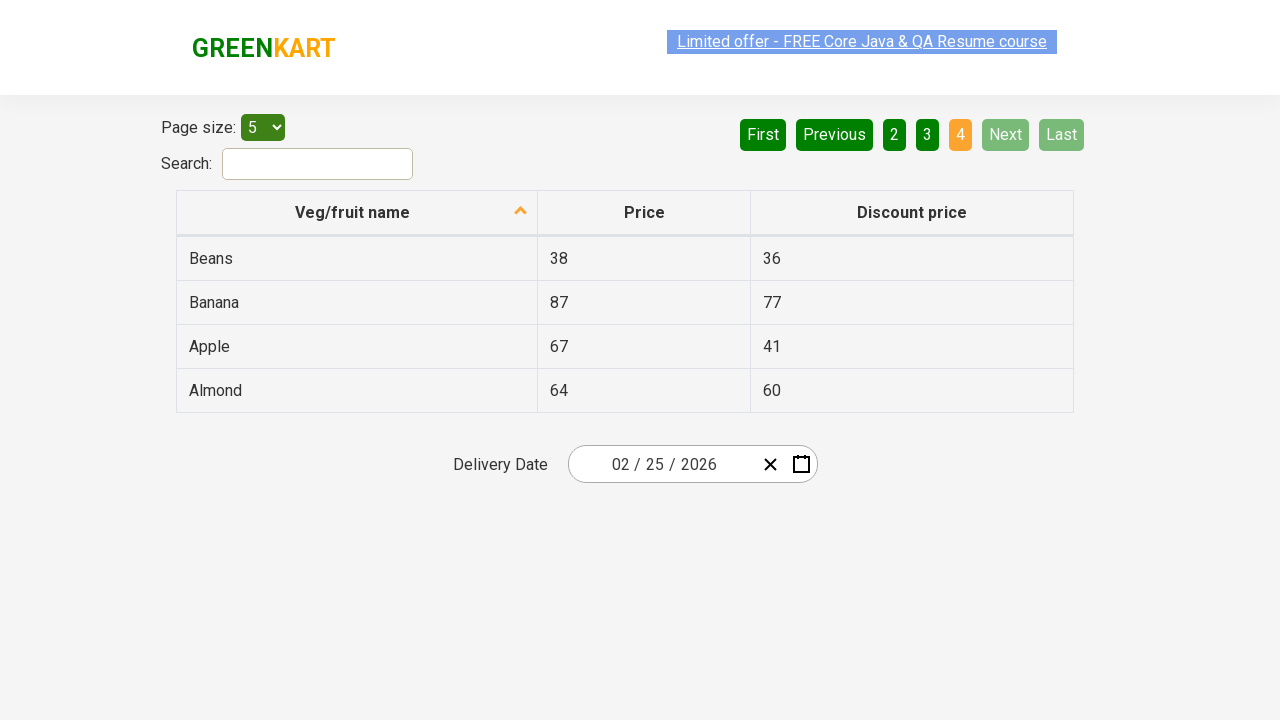

Retrieved all table cells from current page
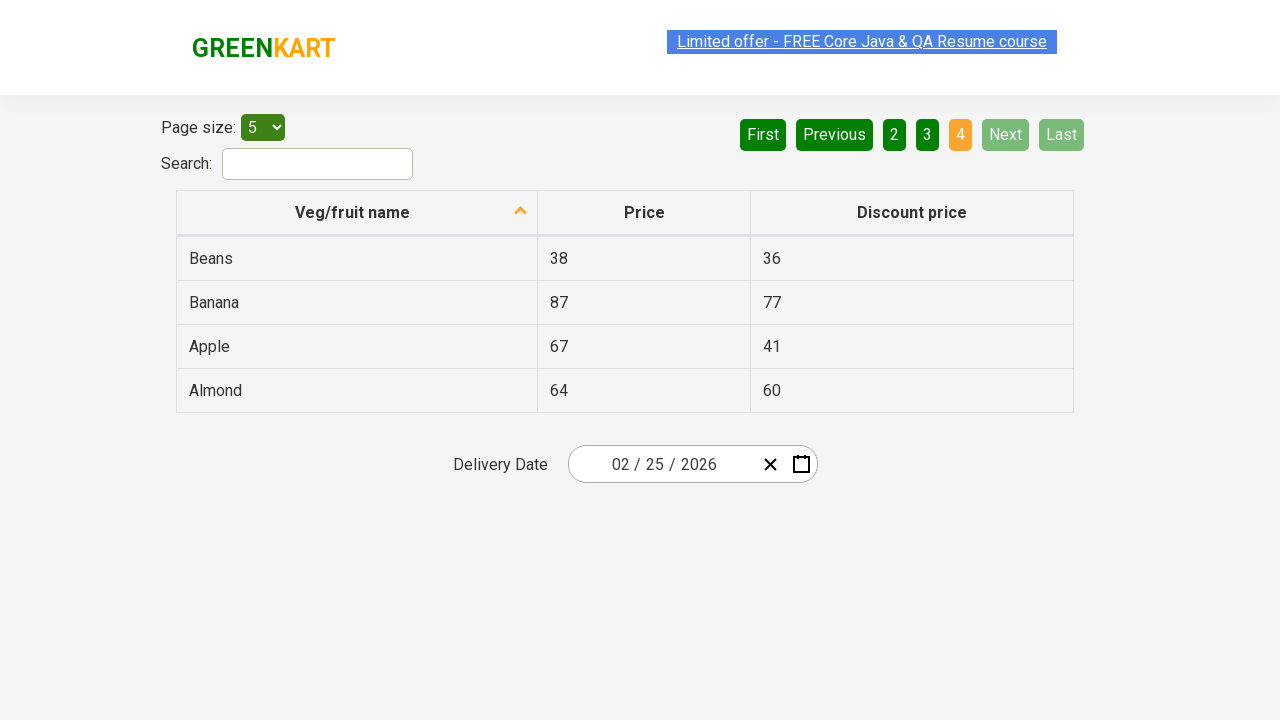

Found 'Apple' in table row
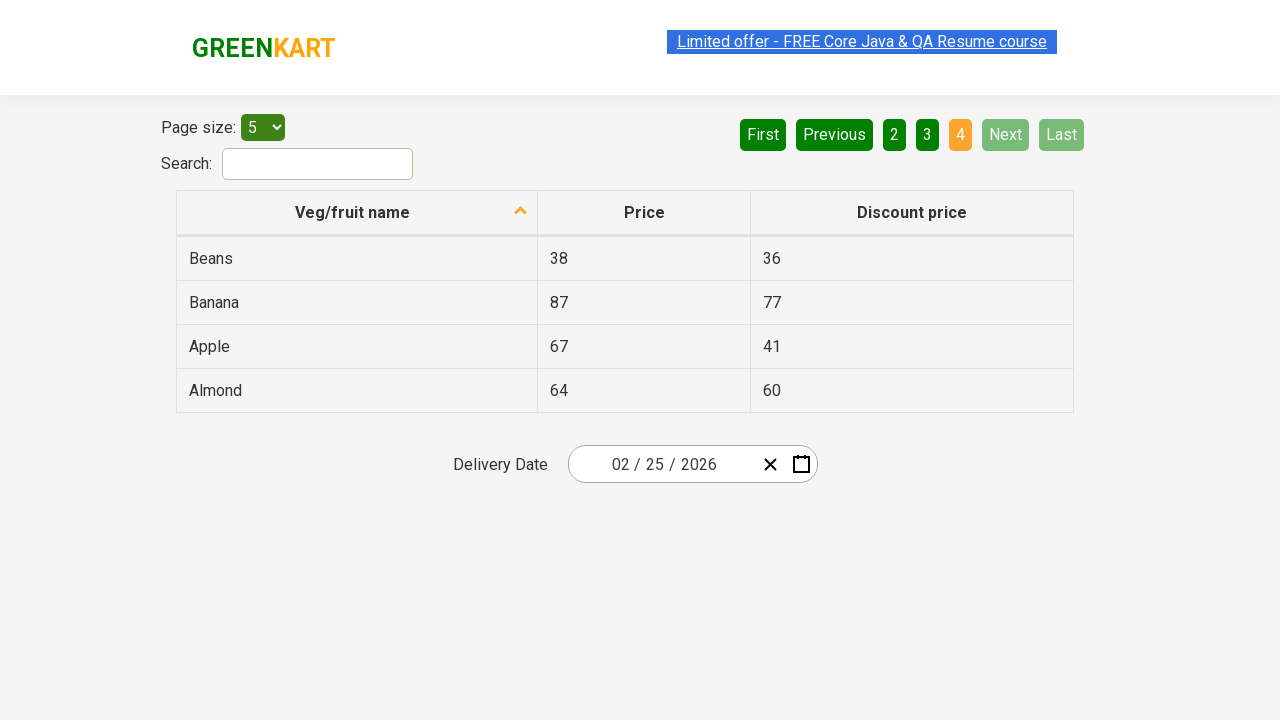

Retrieved price of Apple: 67
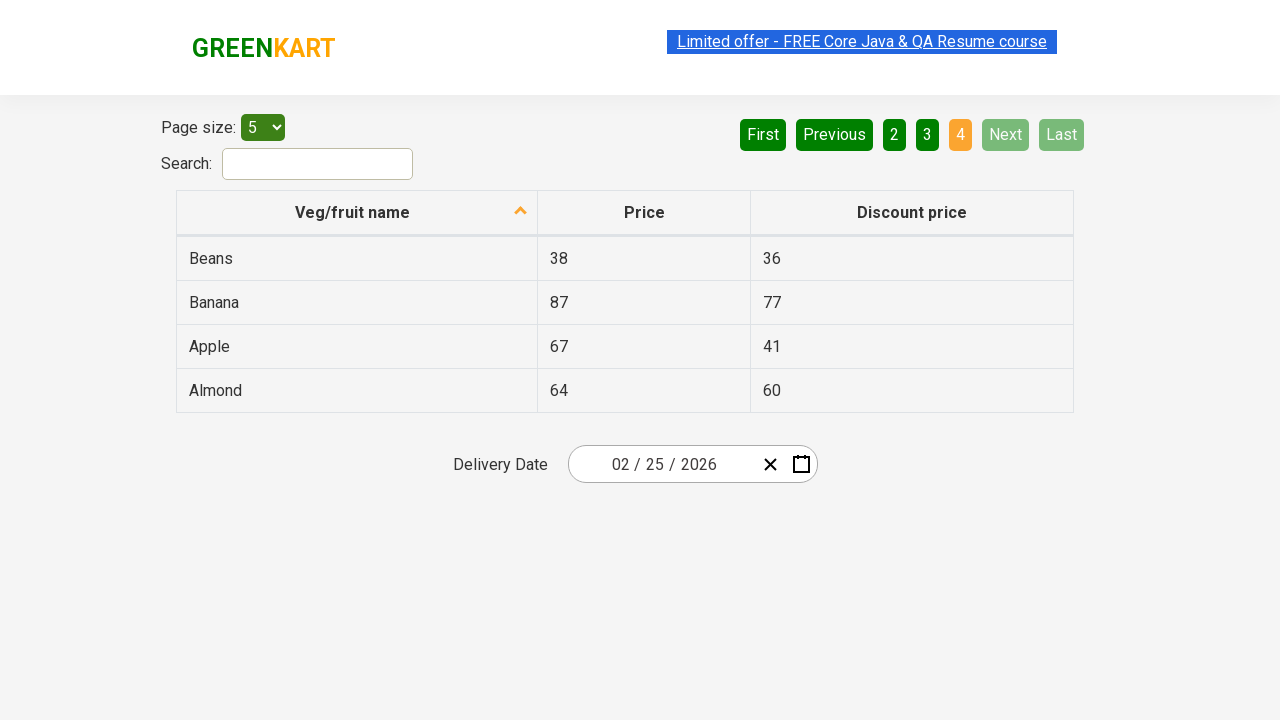

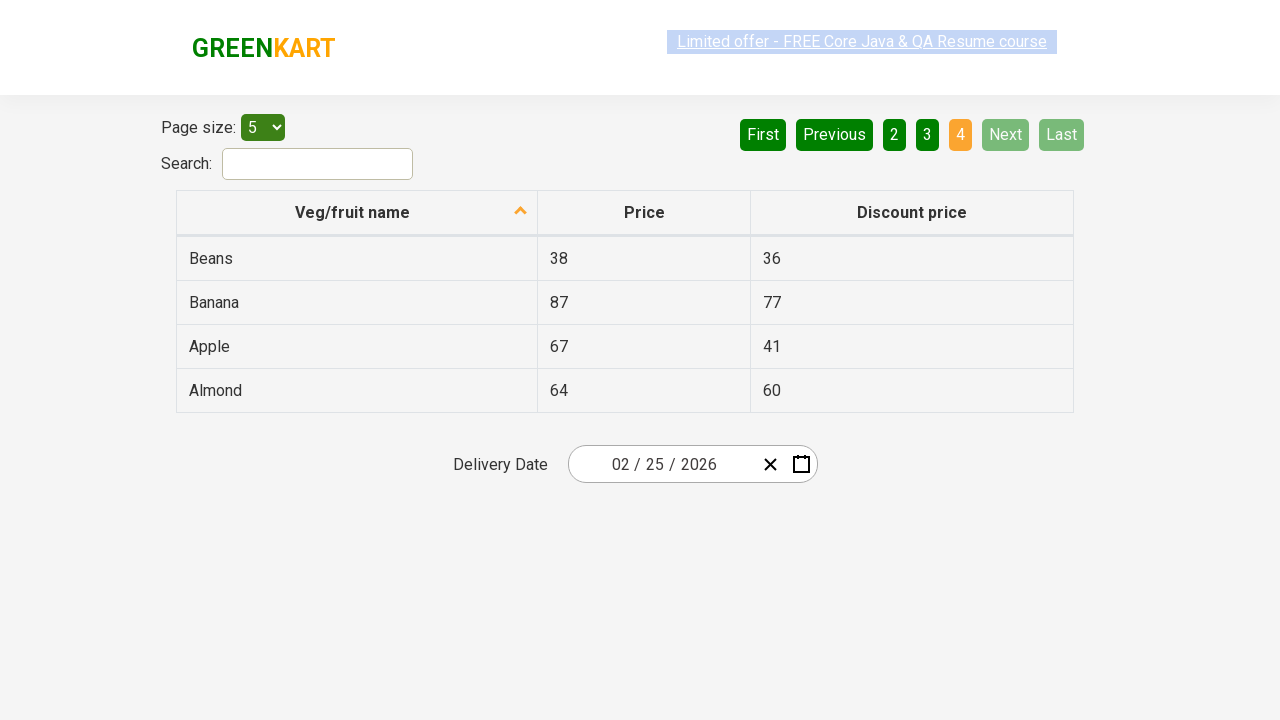